Tests adding todo items by creating two todos and verifying they appear in the list

Starting URL: https://demo.playwright.dev/todomvc

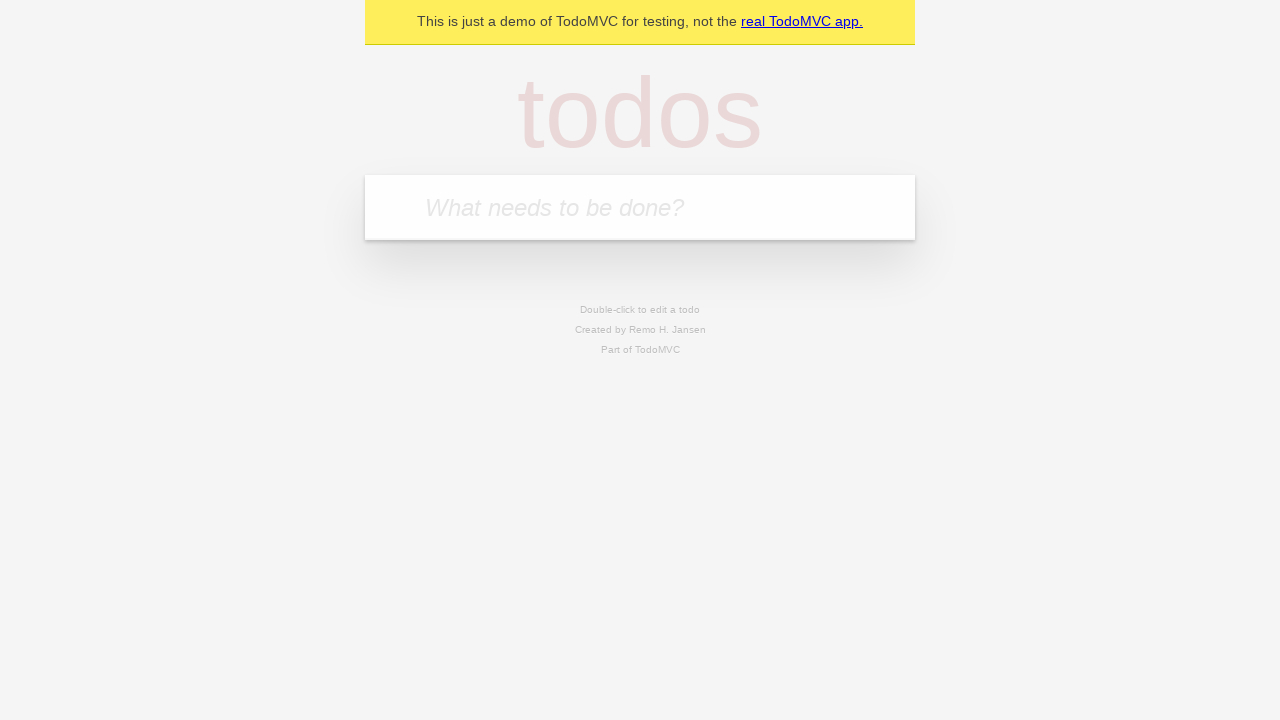

Located the todo input field with placeholder 'What needs to be done?'
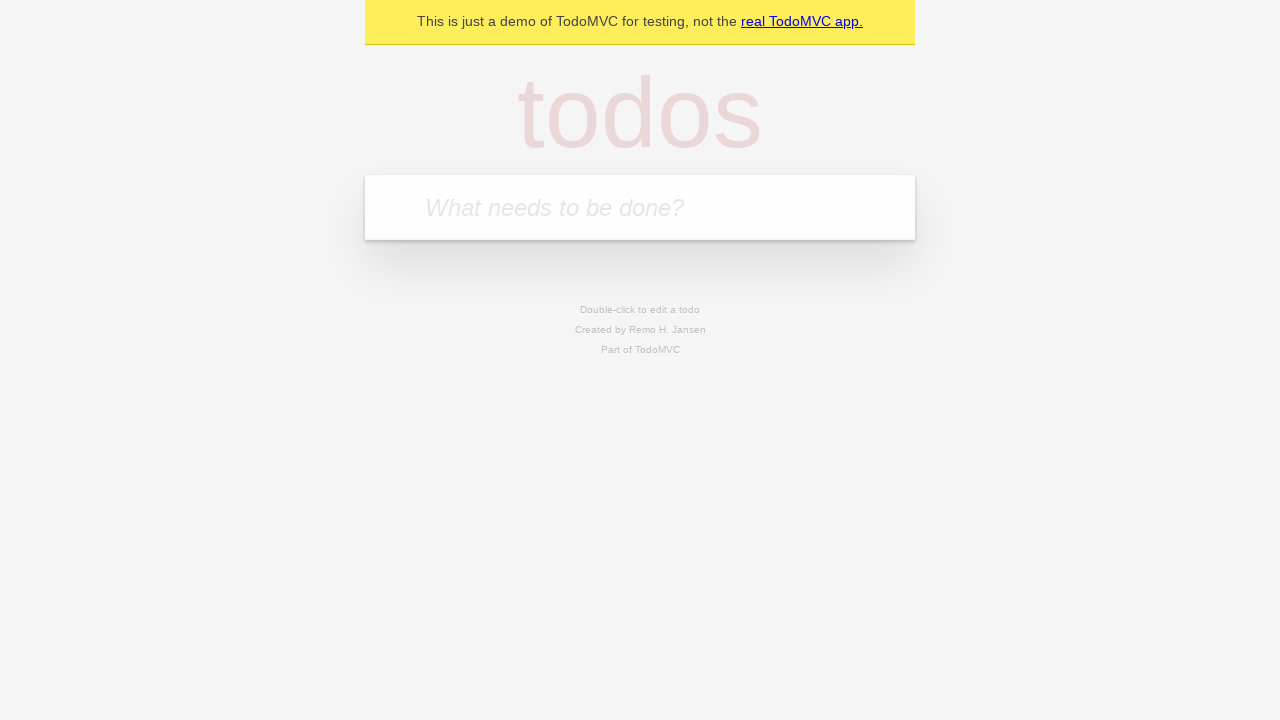

Filled todo input with 'buy some cheese' on internal:attr=[placeholder="What needs to be done?"i]
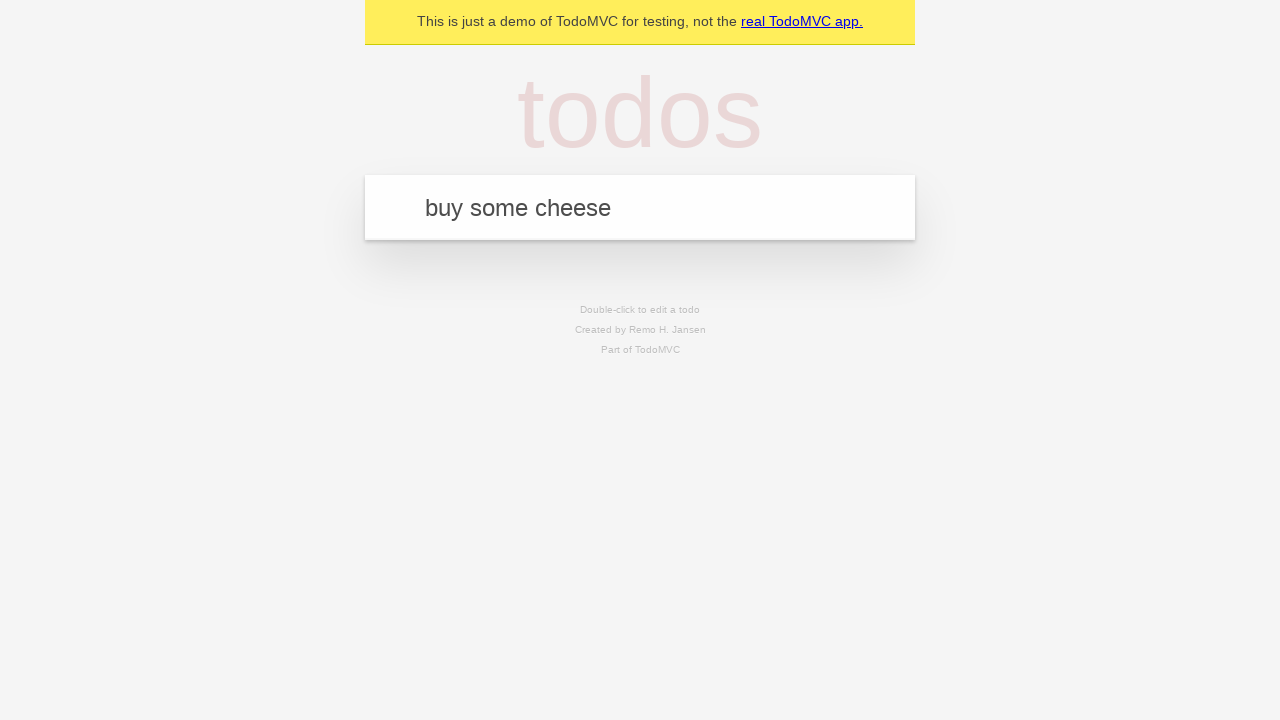

Pressed Enter to create first todo item on internal:attr=[placeholder="What needs to be done?"i]
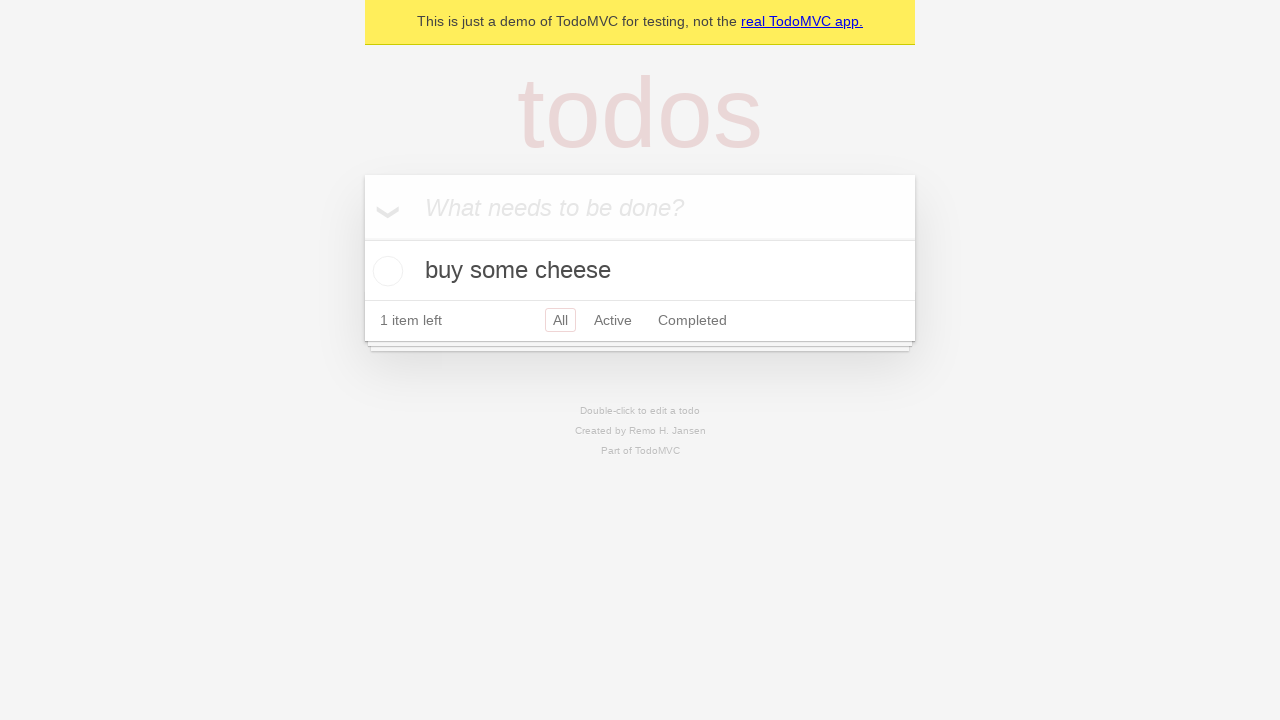

Filled todo input with 'feed the cat' on internal:attr=[placeholder="What needs to be done?"i]
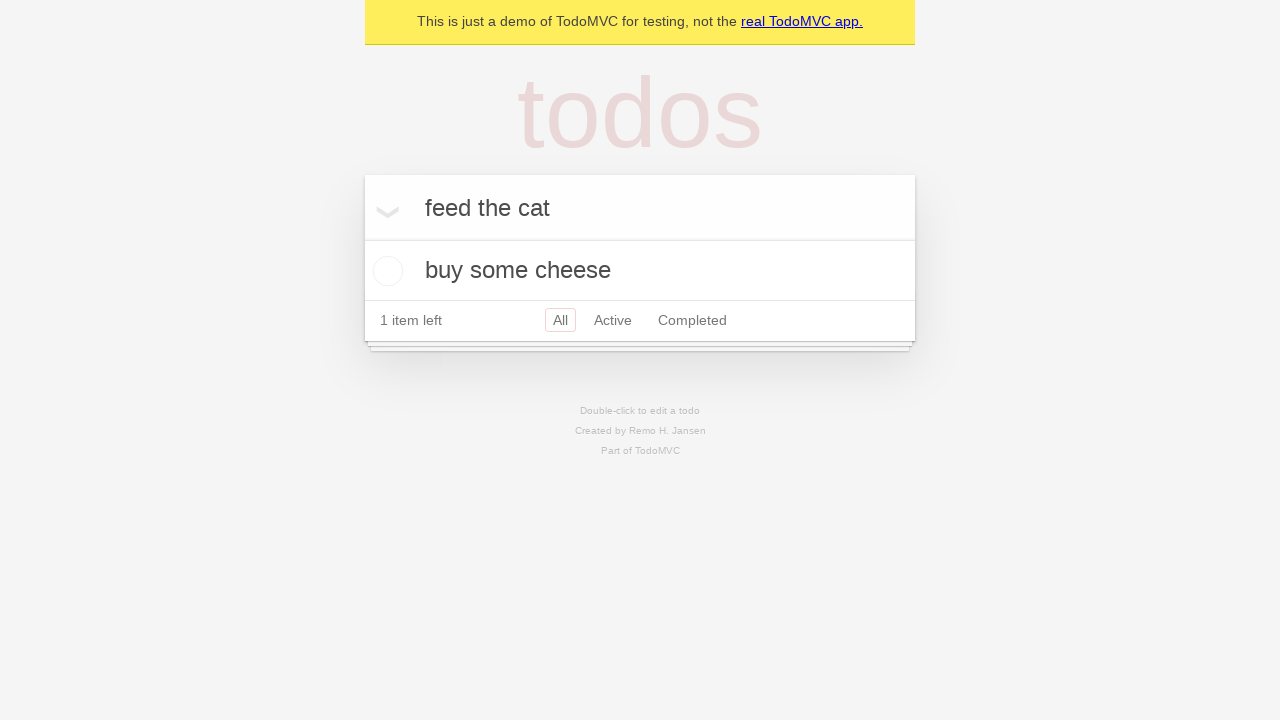

Pressed Enter to create second todo item on internal:attr=[placeholder="What needs to be done?"i]
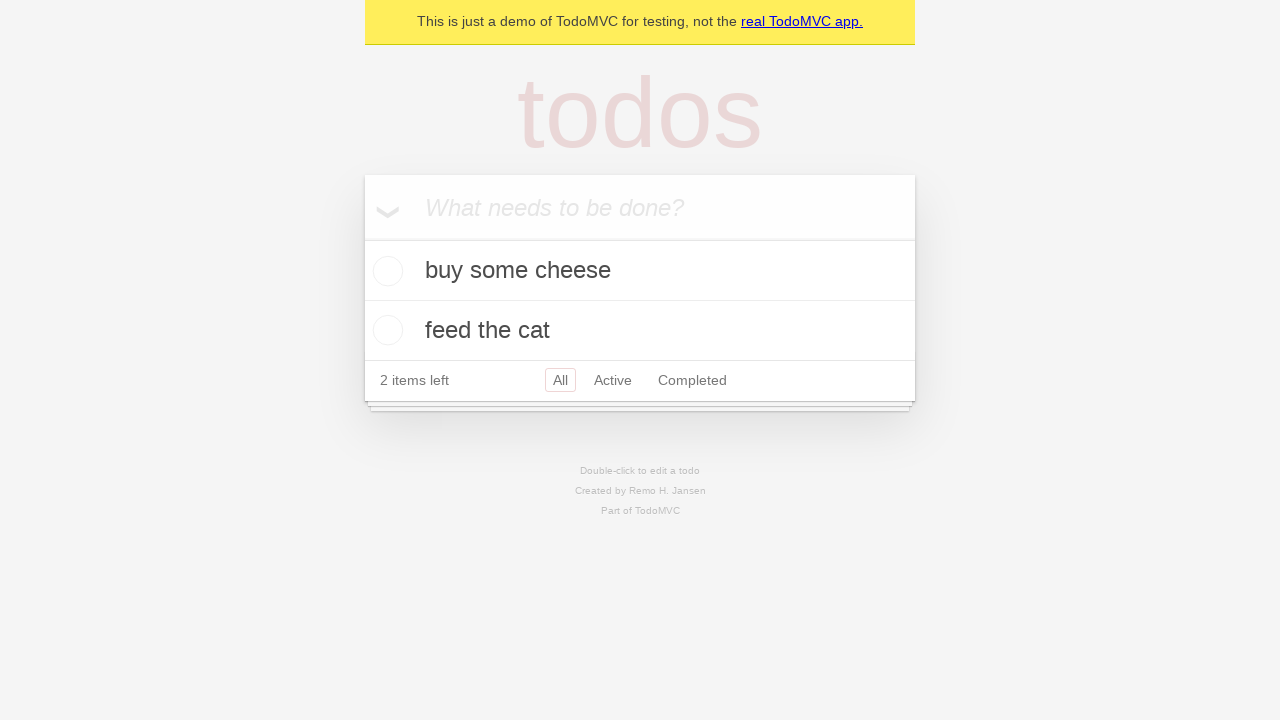

Verified that todo items appear in the list
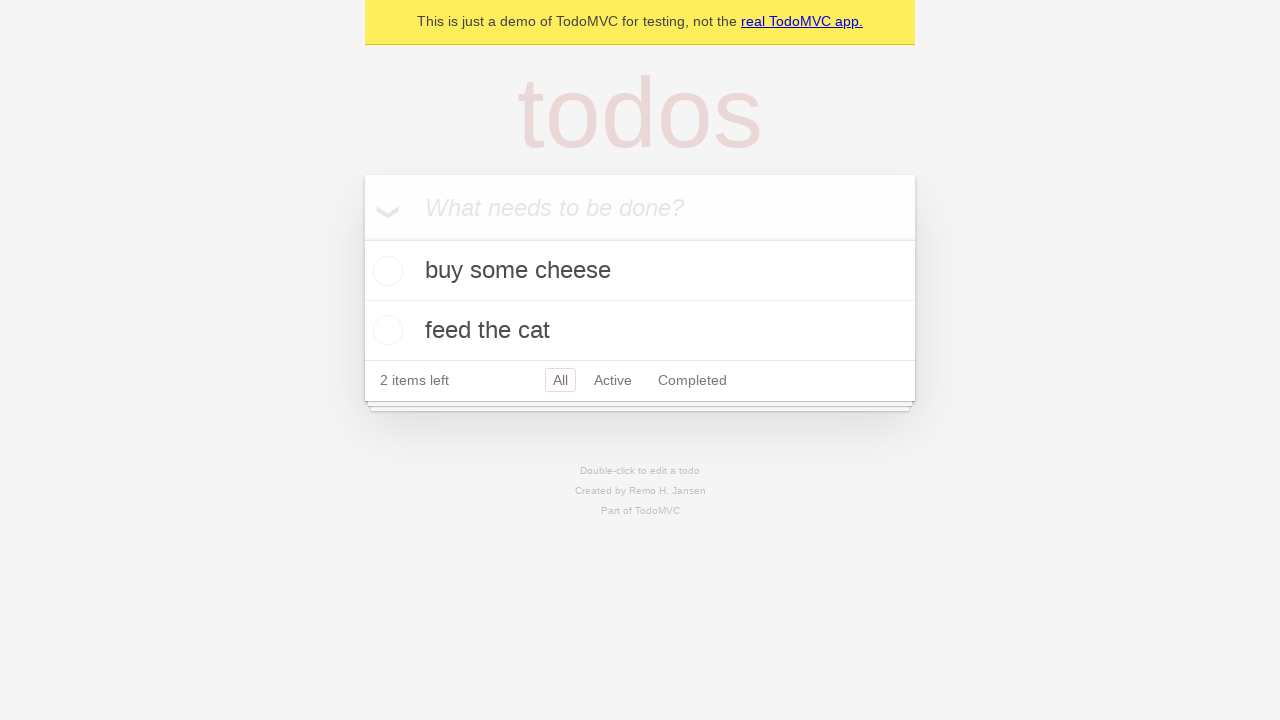

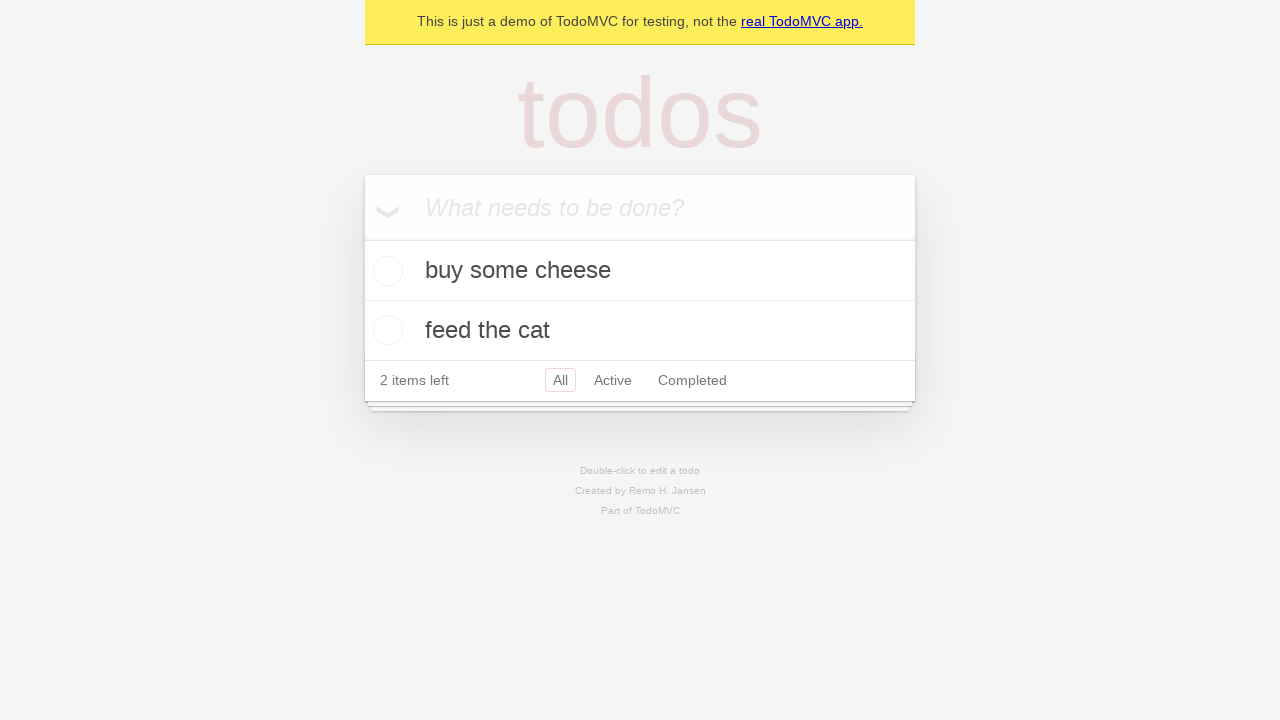